Tests sorting customers by first name by clicking the Customers button, then clicking the First Name column header twice to sort, and verifying the list is sorted alphabetically.

Starting URL: https://www.globalsqa.com/angularJs-protractor/BankingProject/#/manager

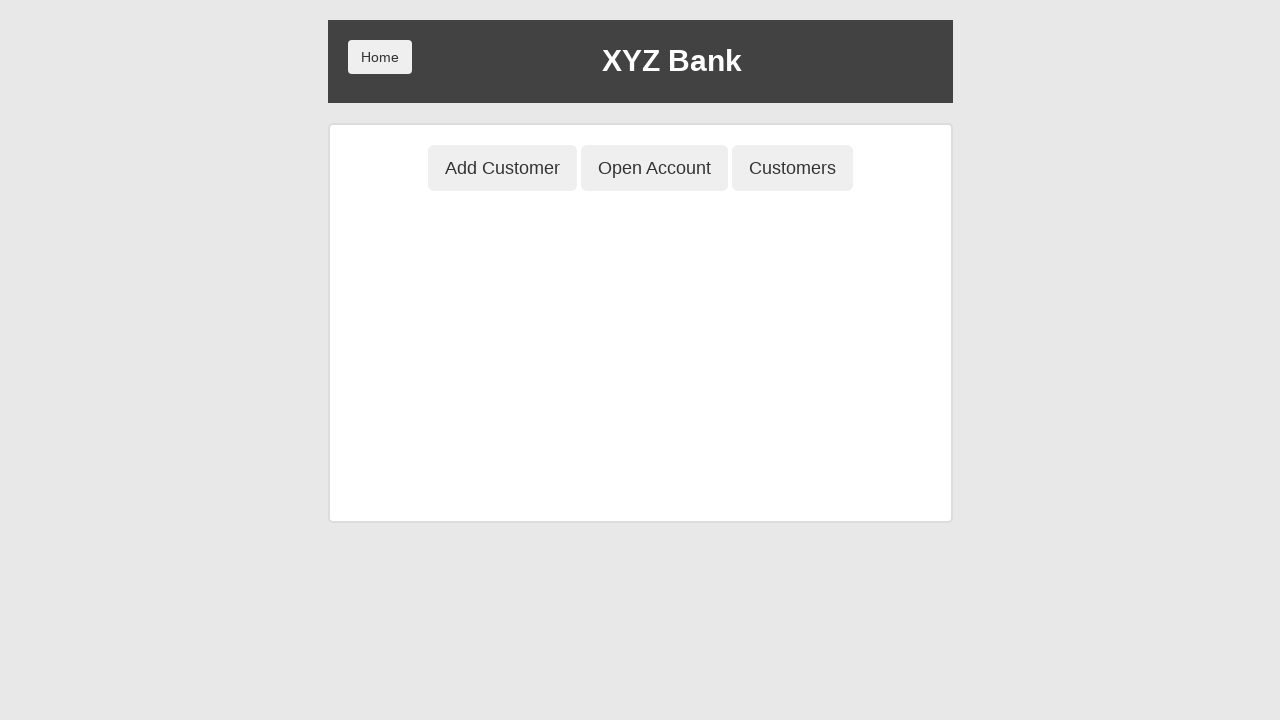

Clicked Customers button to view customer list at (792, 168) on button:has-text('Customers')
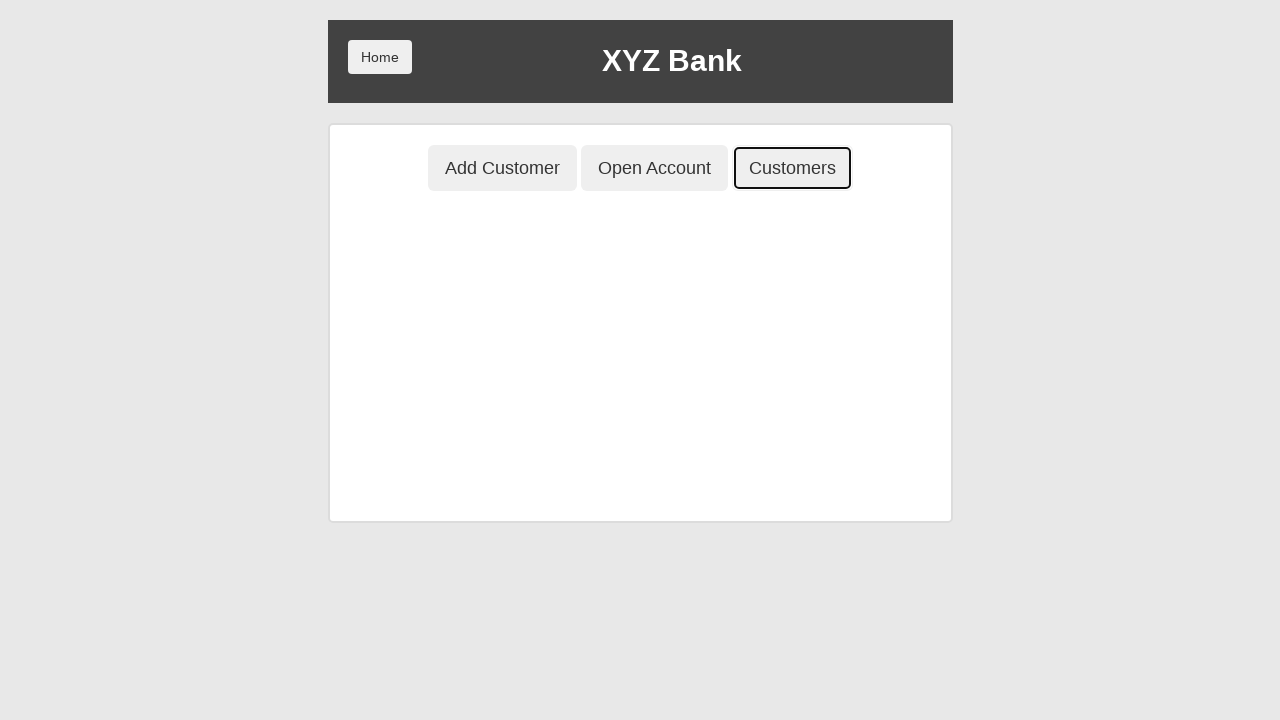

Customer table loaded
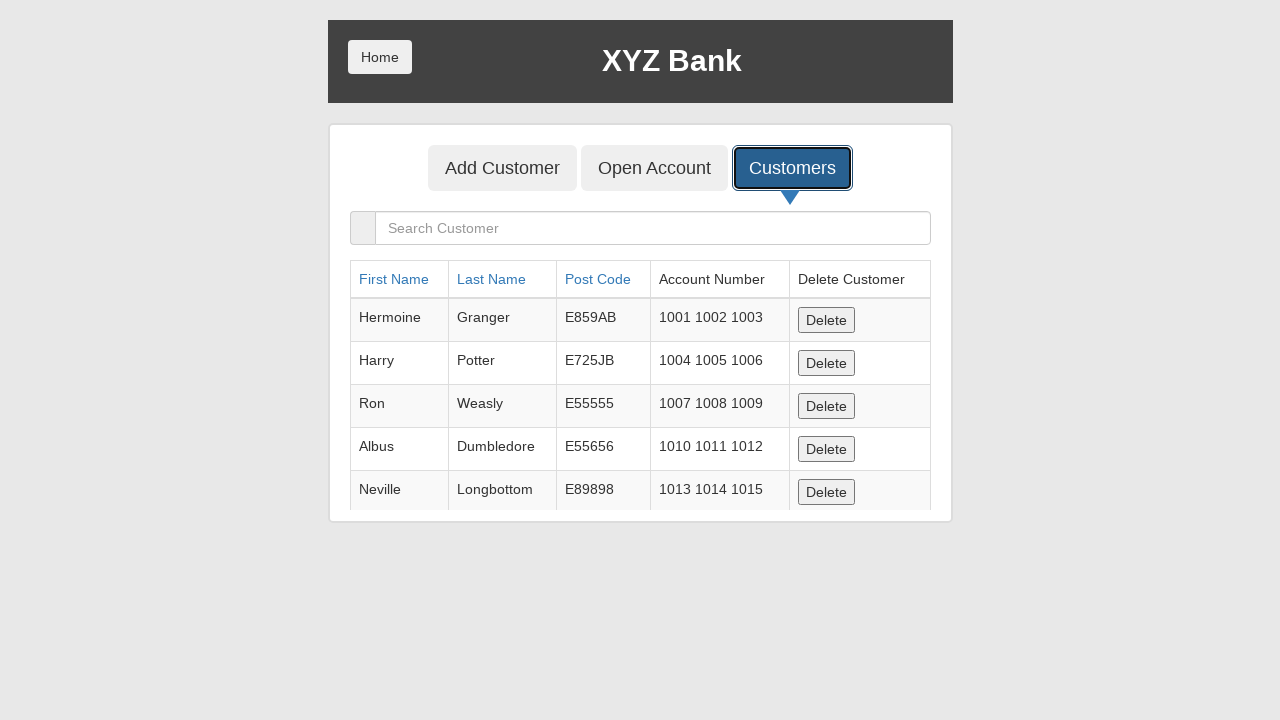

Clicked First Name column header (first click) at (394, 279) on a:has-text('First Name')
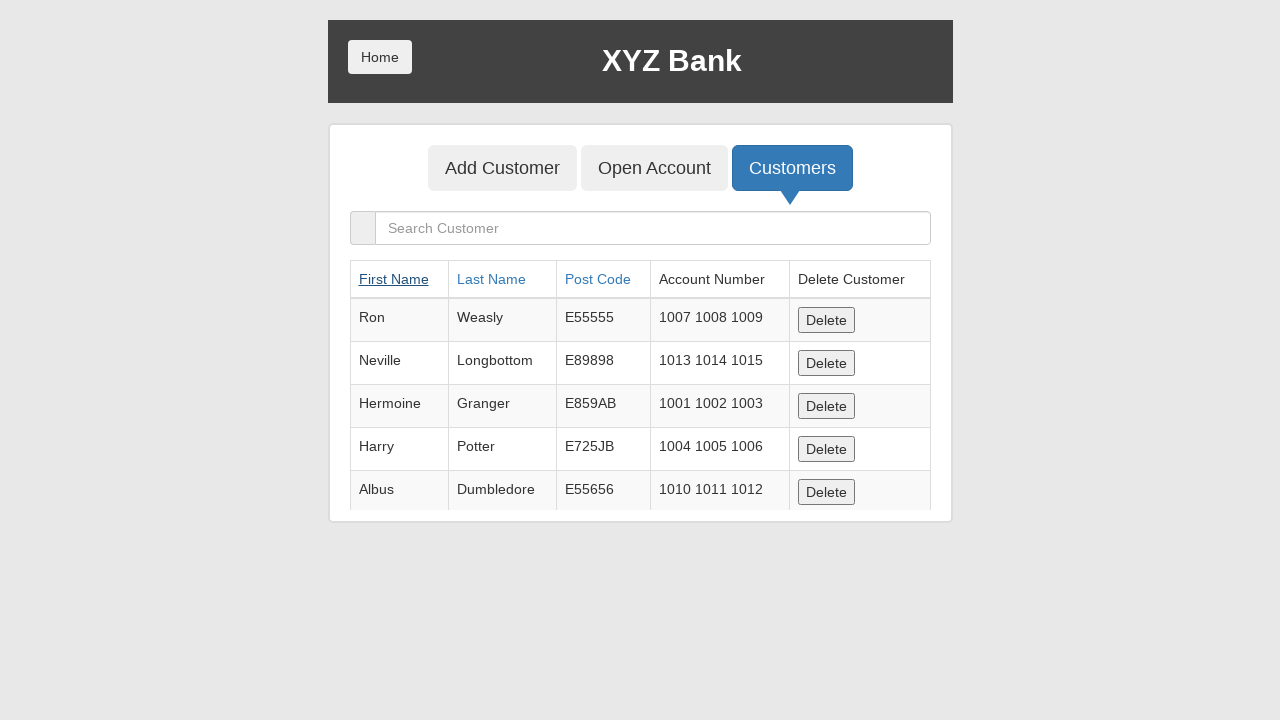

Clicked First Name column header (second click) to sort in ascending alphabetical order at (394, 279) on a:has-text('First Name')
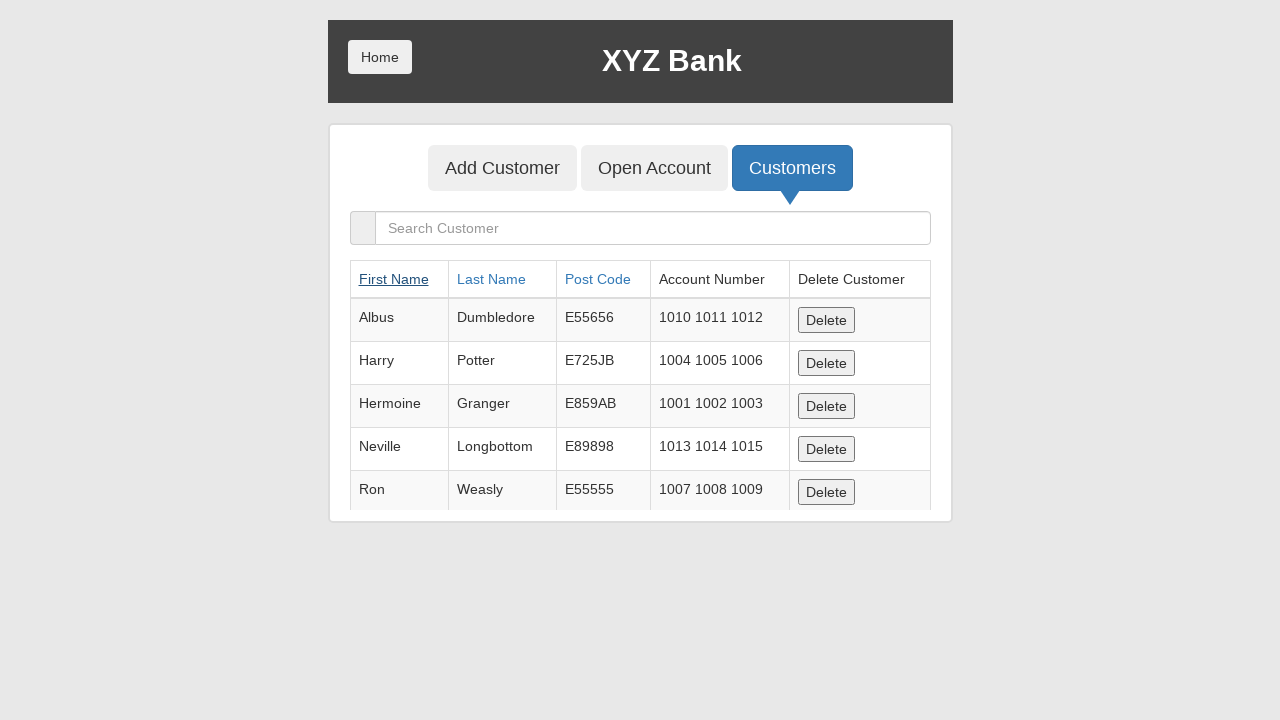

Customer table with sorted results is displayed
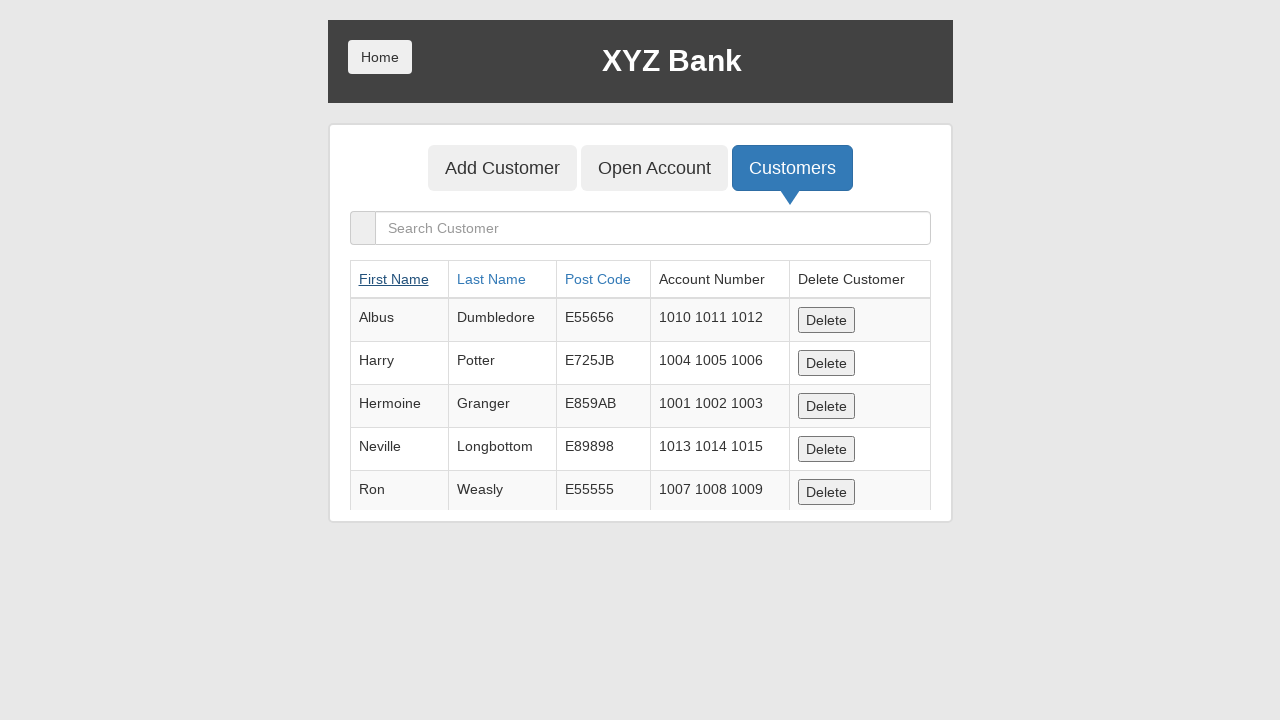

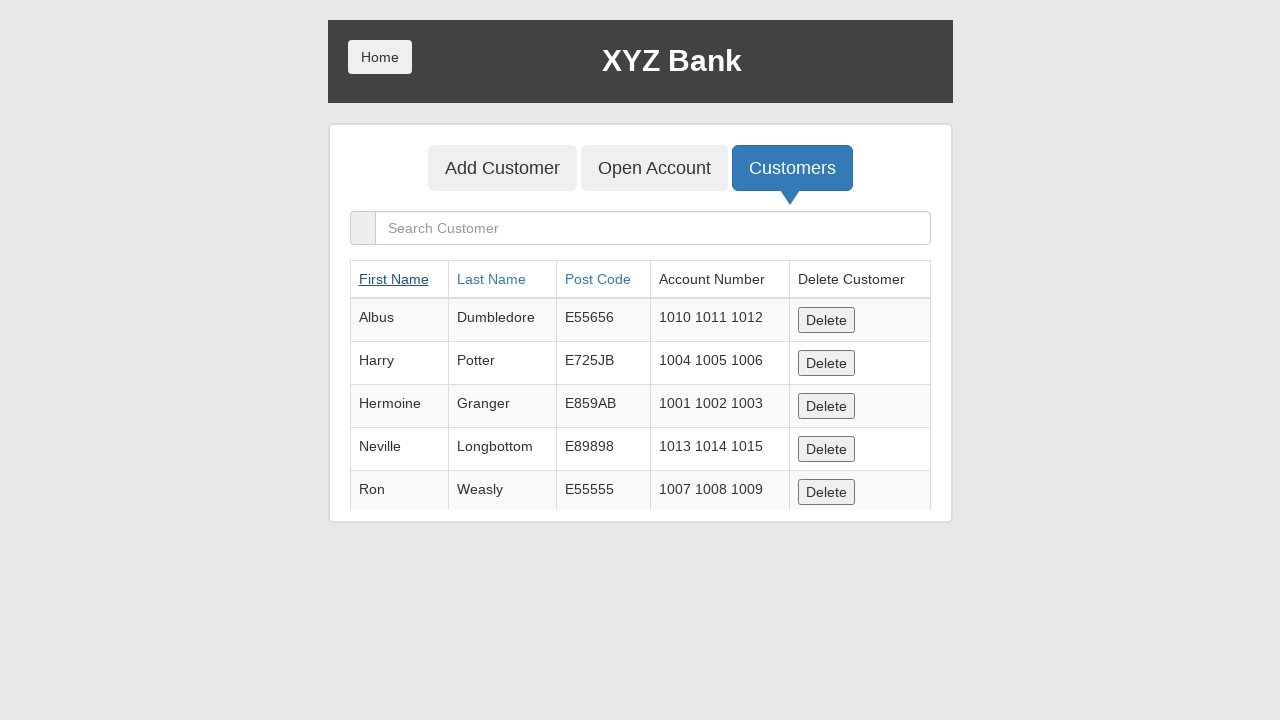